Tests toggle switch functionality on W3Schools page by clicking the toggle switch twice to turn it on and off

Starting URL: https://www.w3schools.com/howto/howto_css_switch.asp

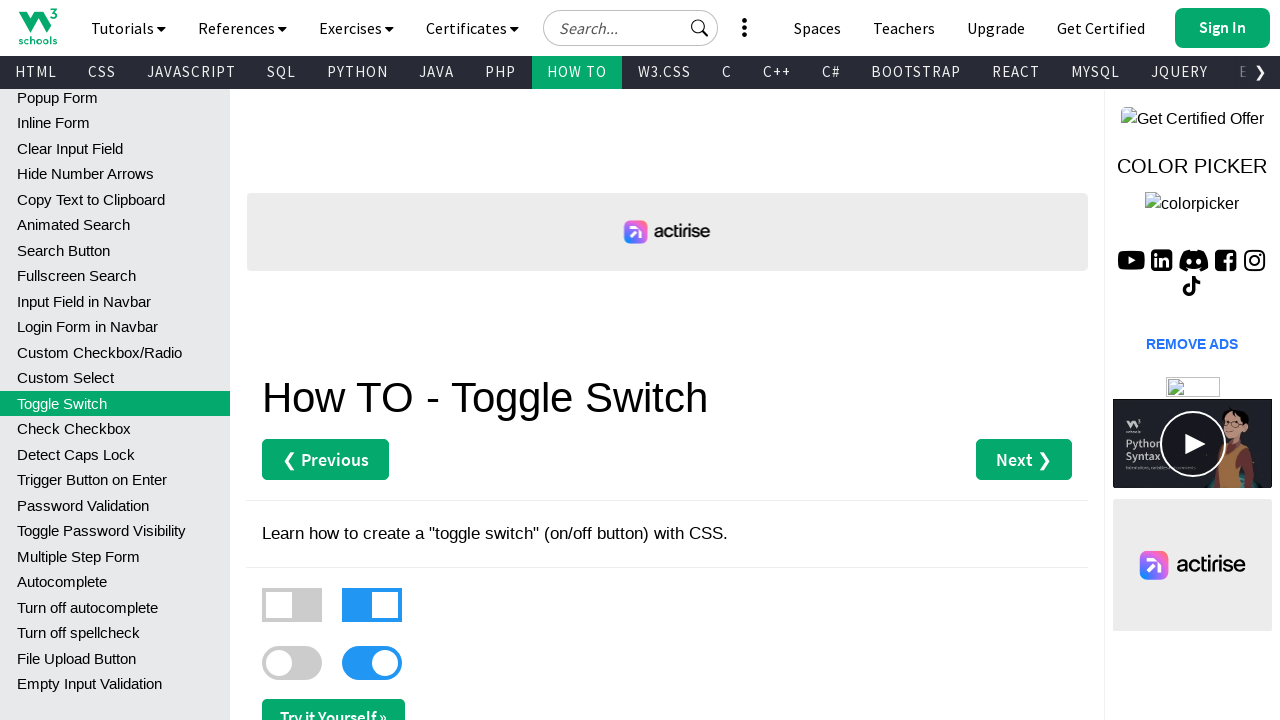

Toggle switch element loaded on W3Schools page
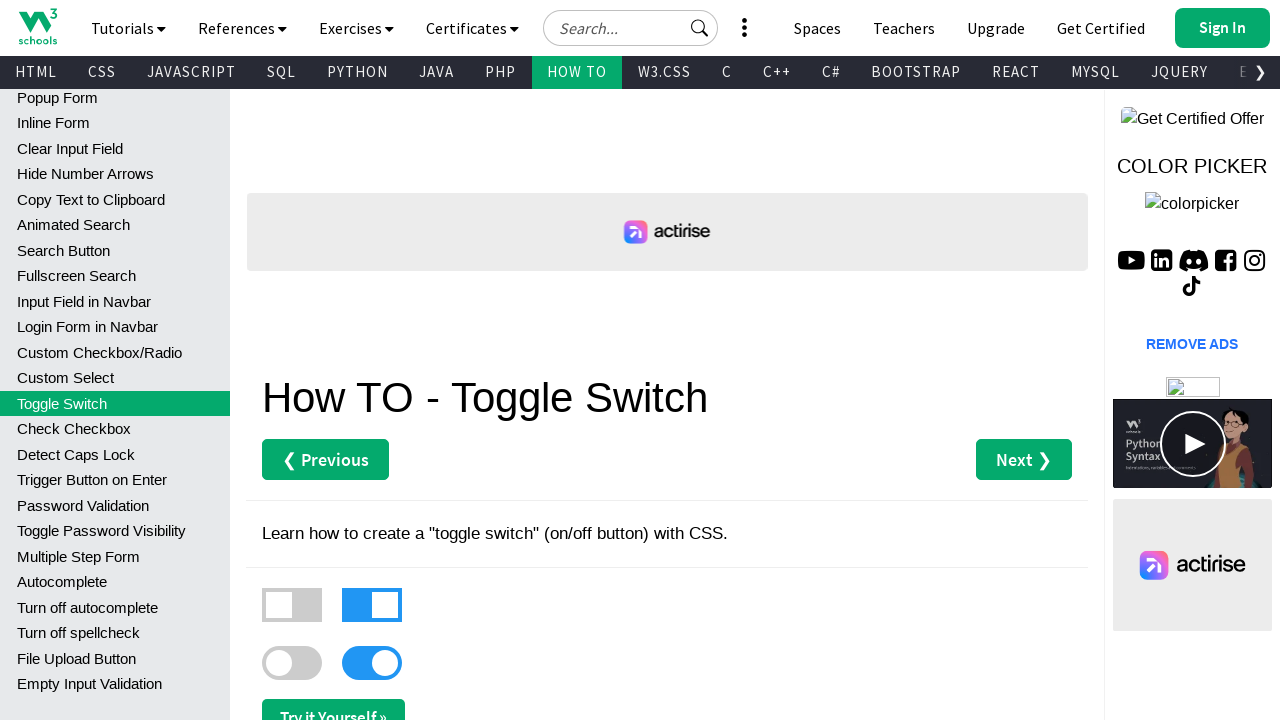

Clicked toggle switch to turn it on at (292, 663) on xpath=//*[@id="main"]/label[3]/div
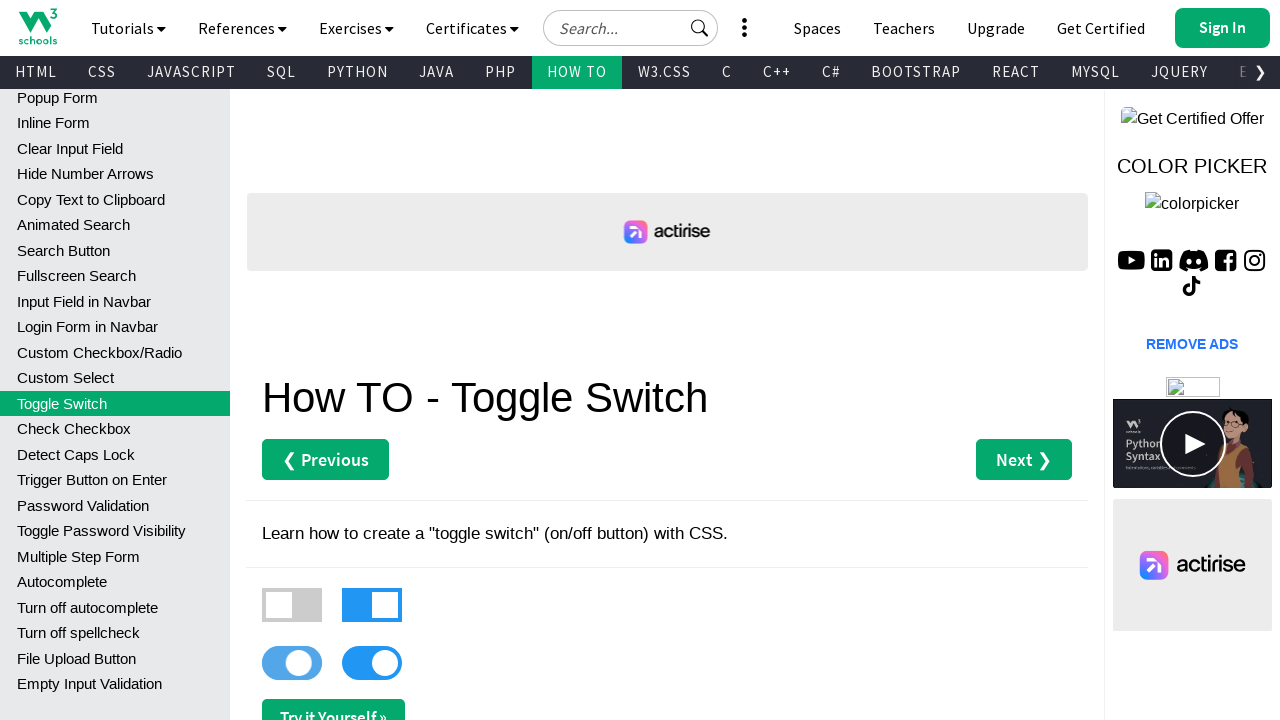

Clicked toggle switch to turn it off at (292, 663) on xpath=//*[@id="main"]/label[3]/div
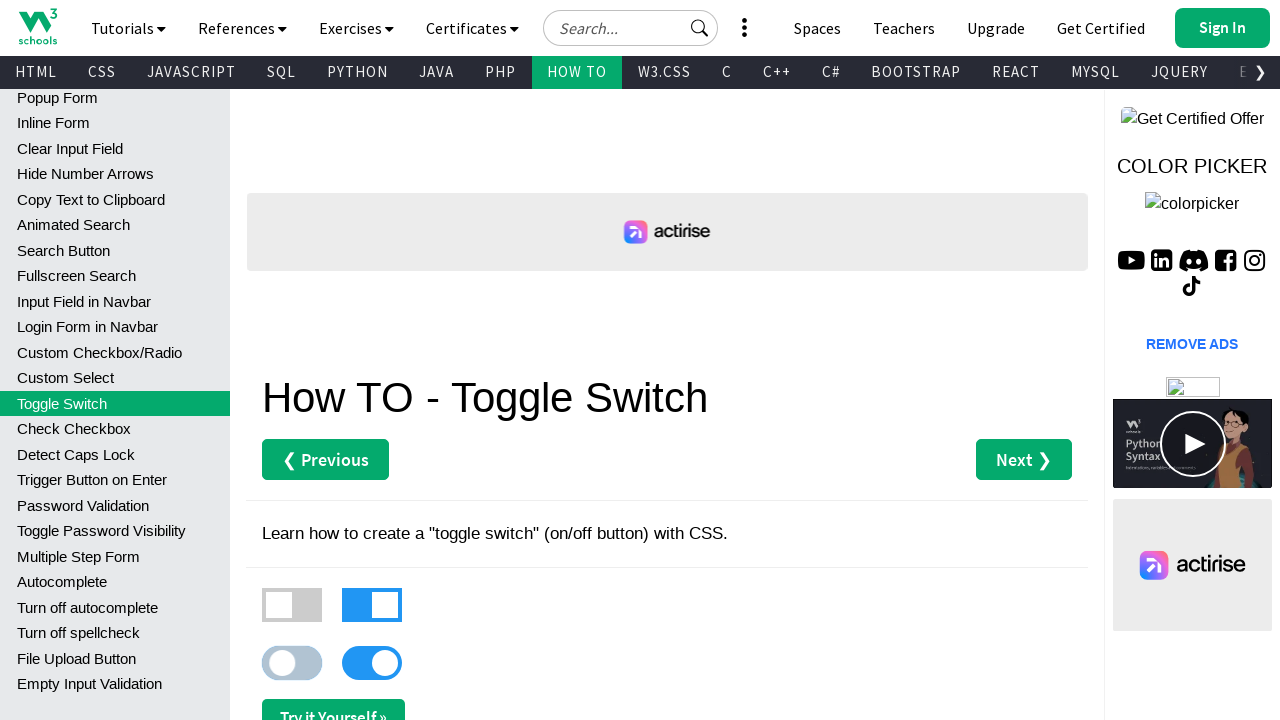

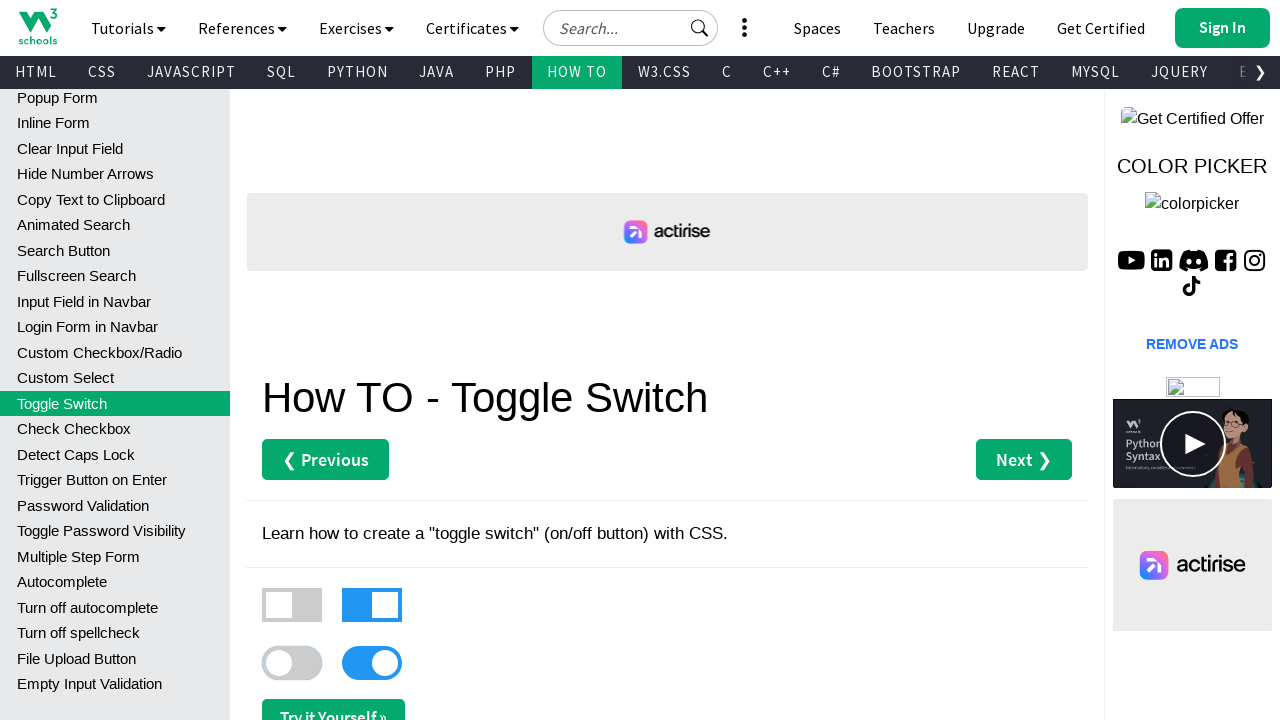